Navigates through Universidad de Almería website to find the Computer Science degree program and verifies the "Tratamiento Digital de Imágenes" course exists in the course listing.

Starting URL: https://www.ual.es/

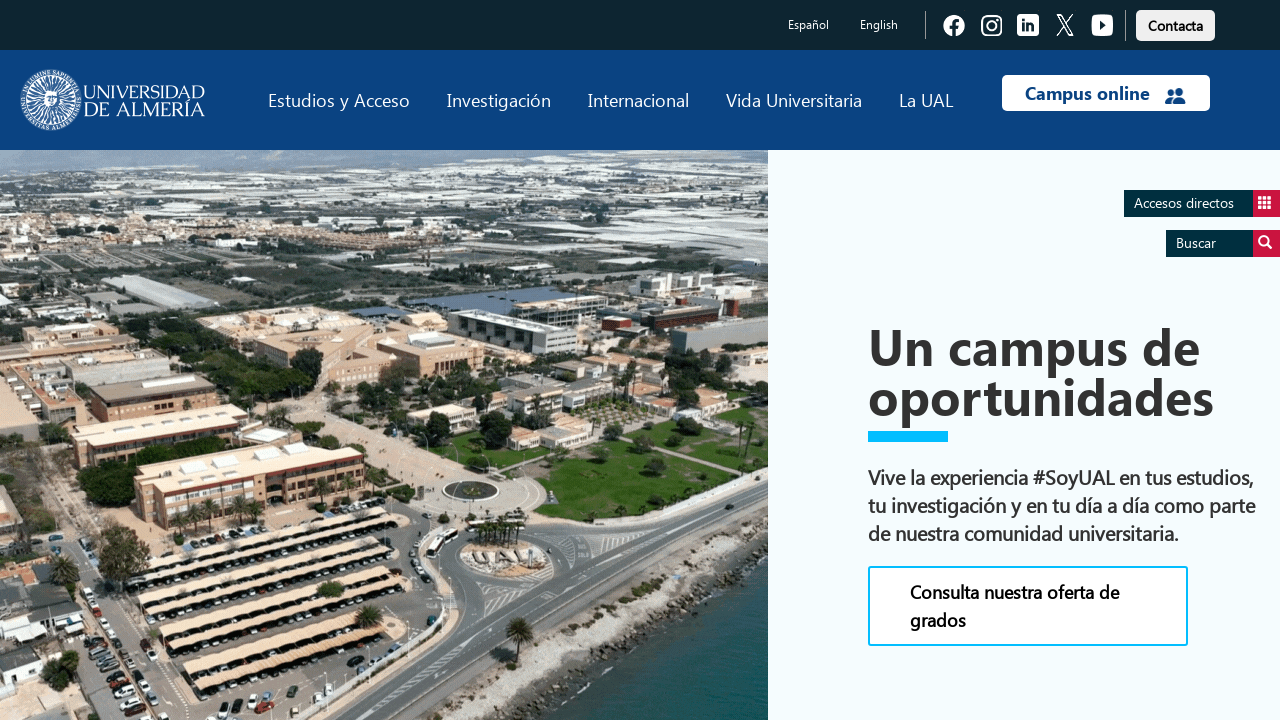

Clicked 'Estudios' link at (339, 100) on text=Estudios
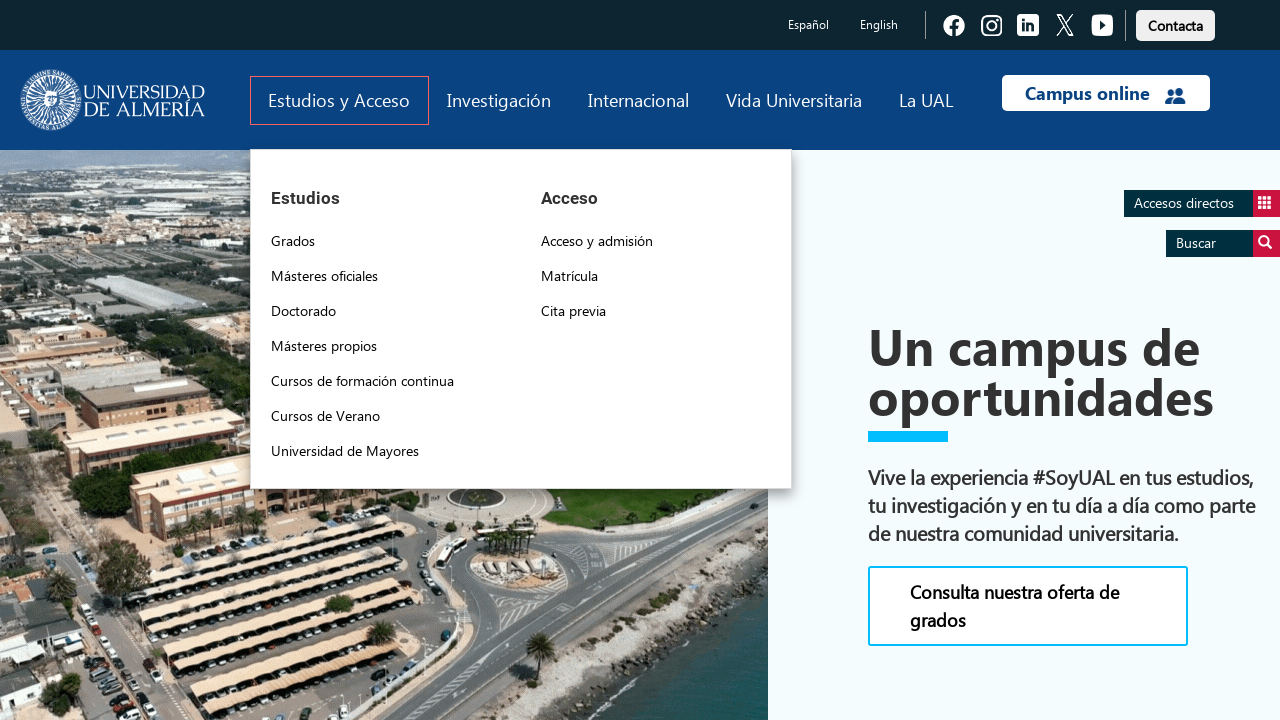

Clicked 'Grados' link at (293, 241) on text=Grados
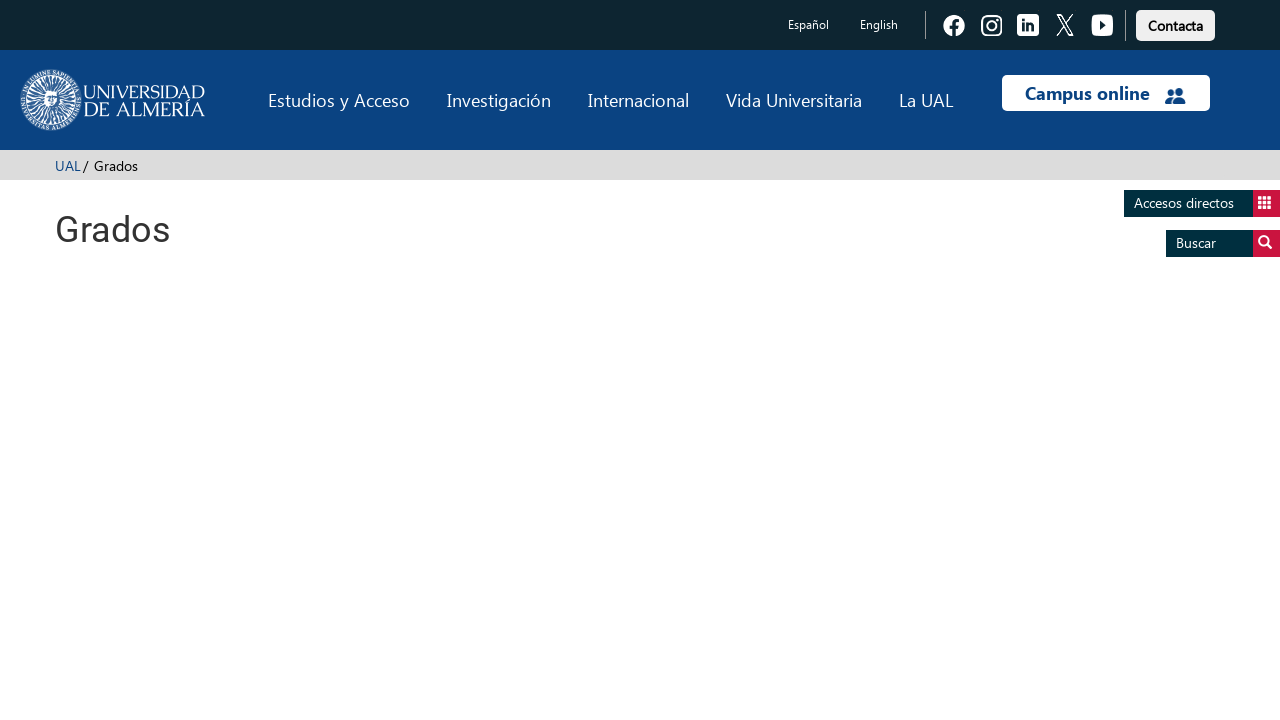

Computer Science degree program 'Grado en Ingeniería Informática (Plan 2015)' appeared
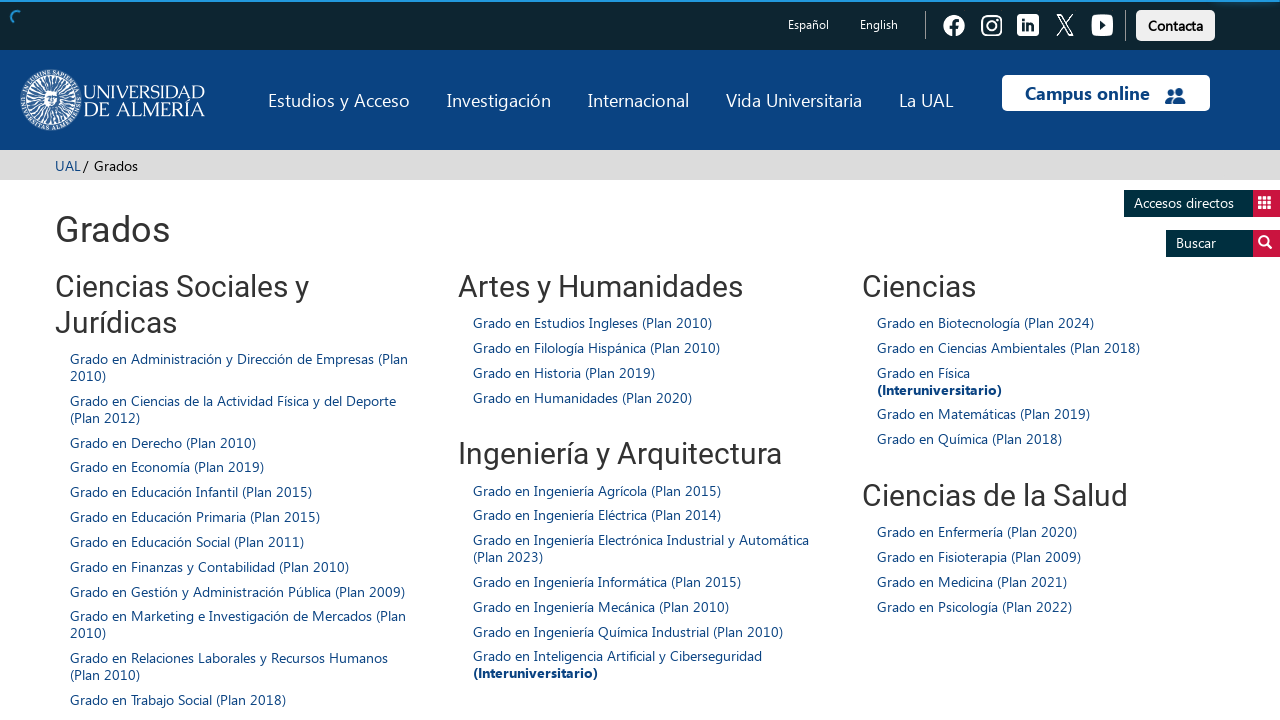

Clicked on 'Grado en Ingeniería Informática (Plan 2015)' degree program at (607, 581) on xpath=//span[contains(.,'Grado en Ingeniería Informática (Plan 2015)')]
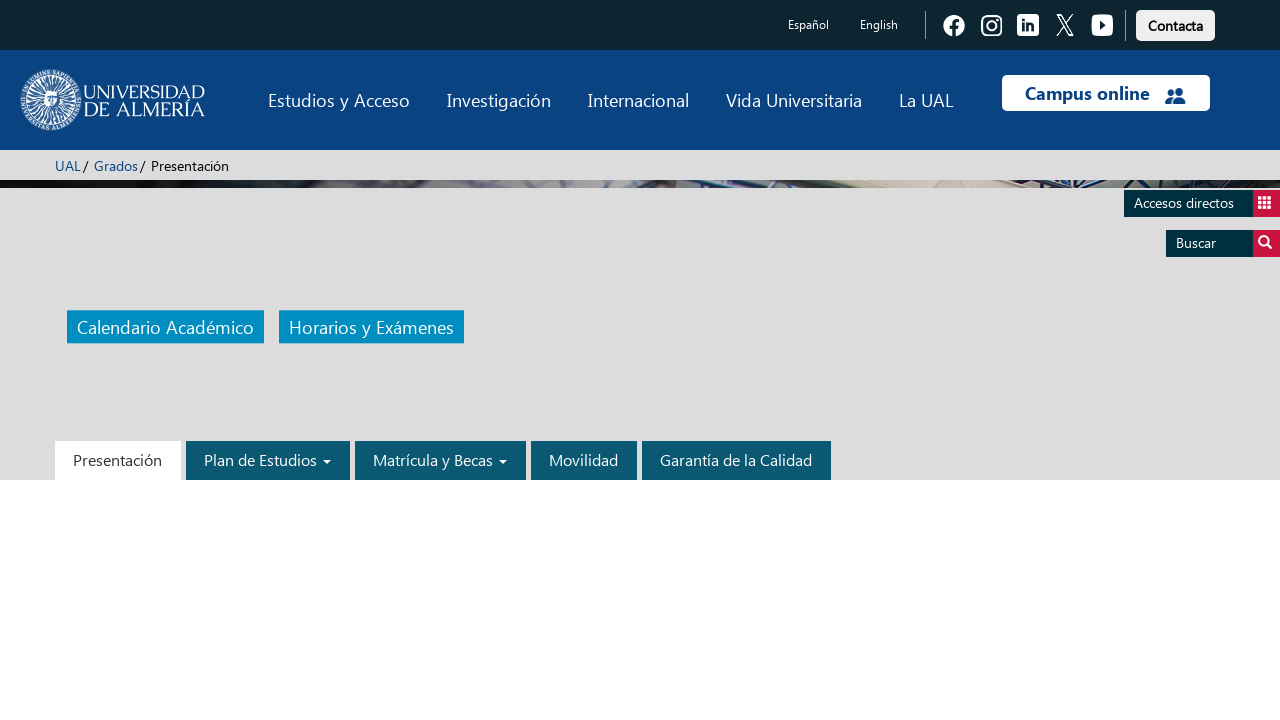

Clicked 'Plan de Estudios' link at (268, 460) on text=Plan de Estudios
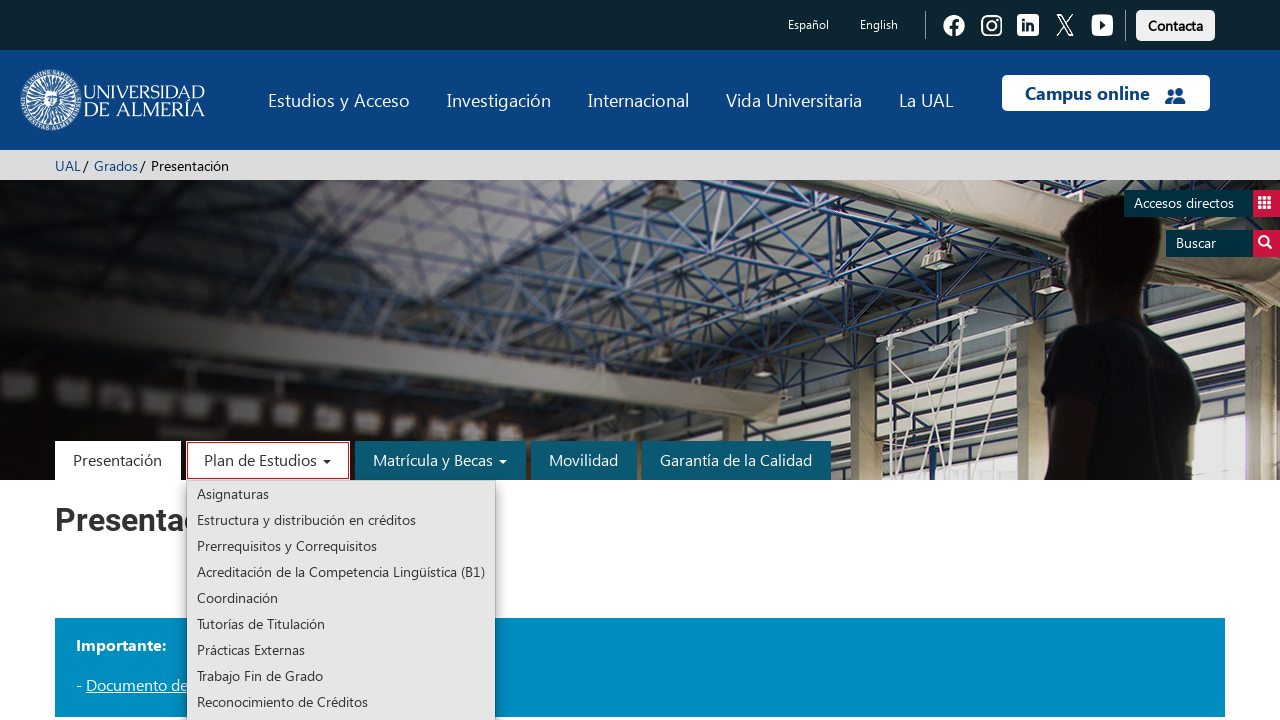

Clicked 'Asignaturas' link at (341, 494) on text=Asignaturas
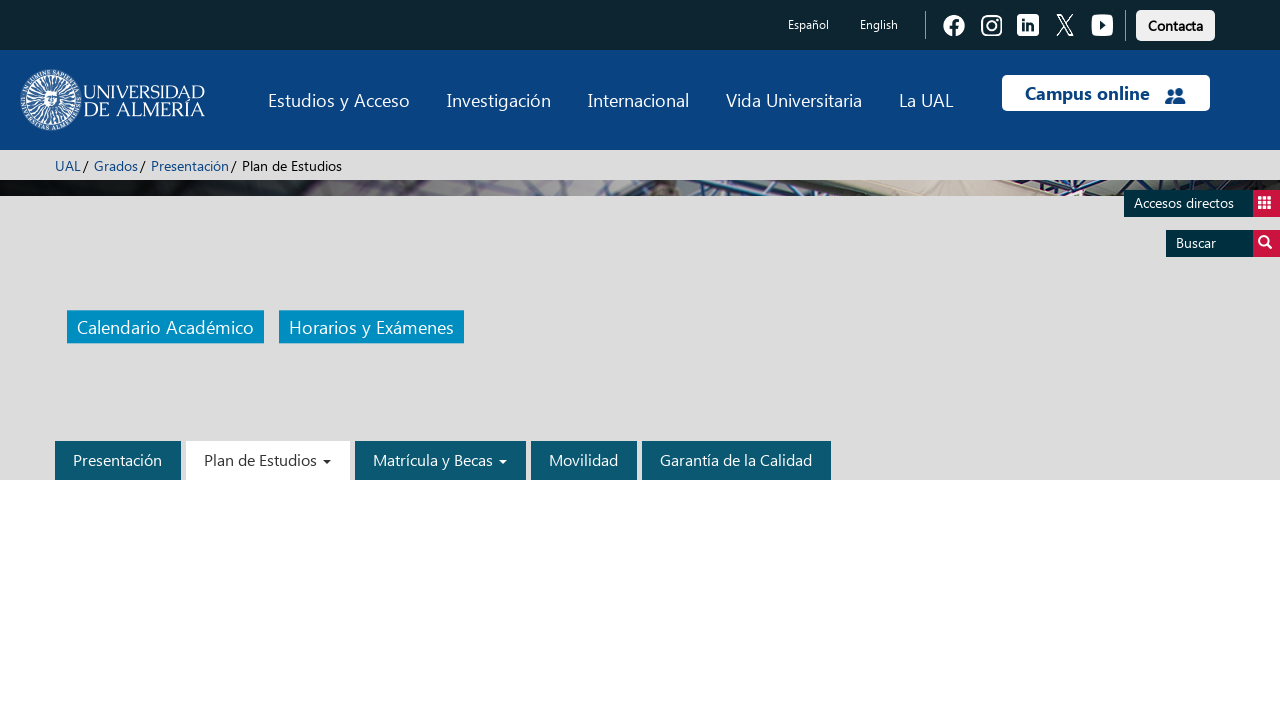

Verified 'Tratamiento Digital de Imágenes' course exists in course listing
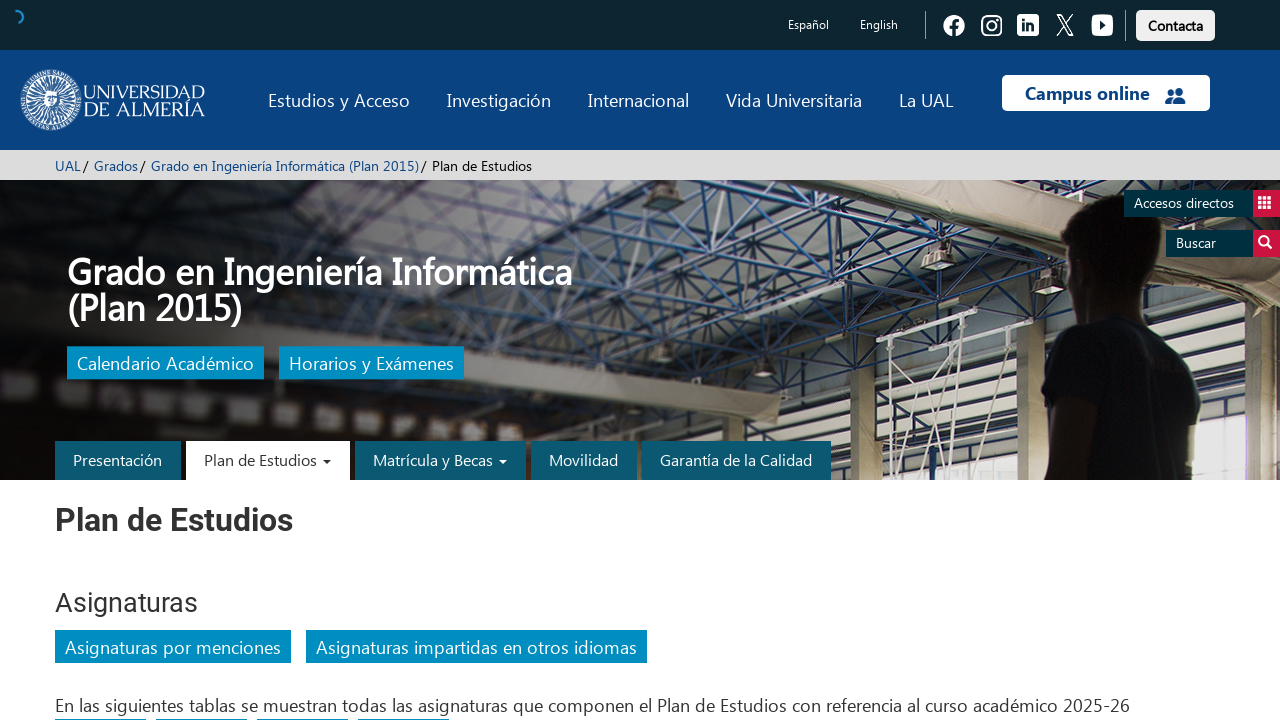

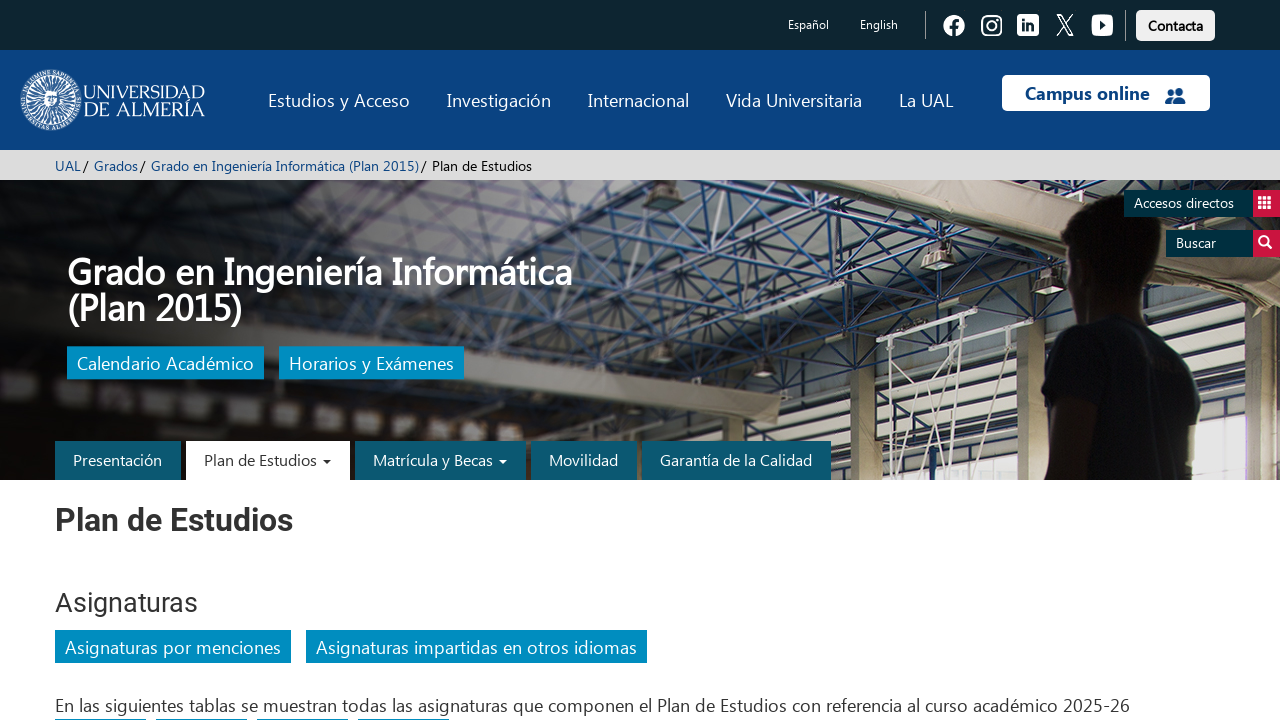